Tests calculator displays "5 + 7" after pressing 5, +, 7, +

Starting URL: http://mhunterak.github.io/calc.html

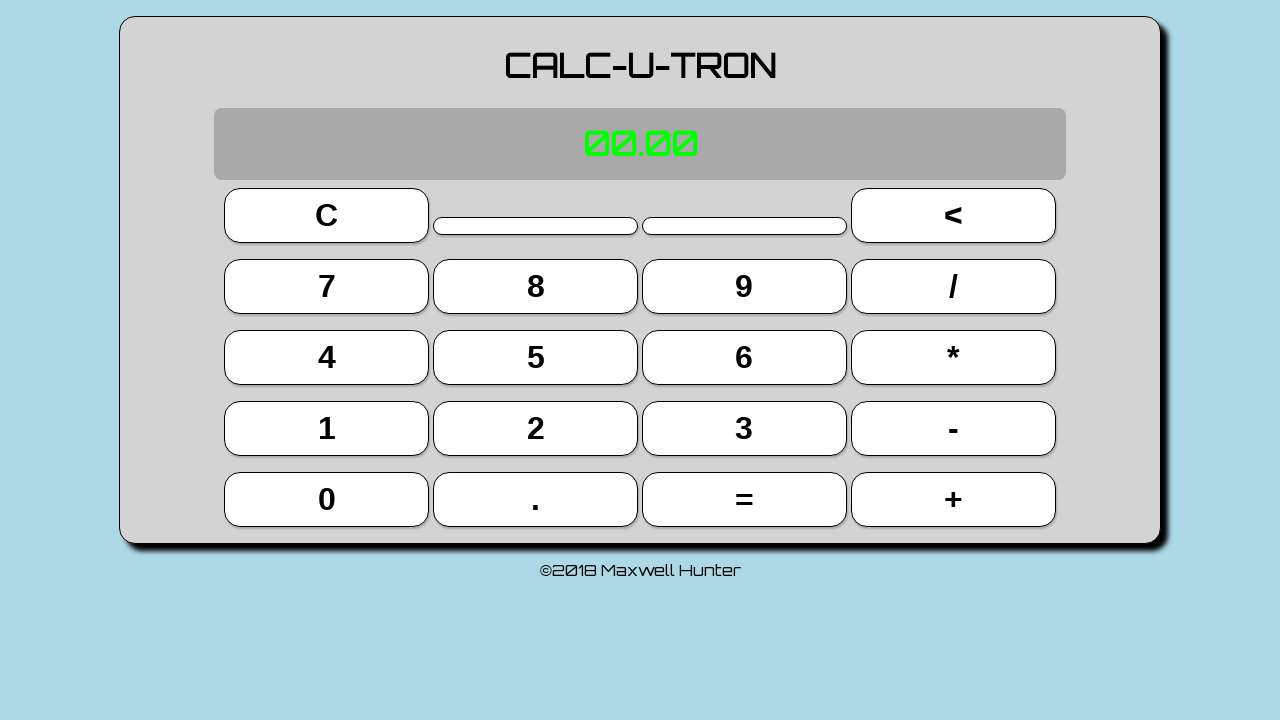

Waited for page to load (domcontentloaded)
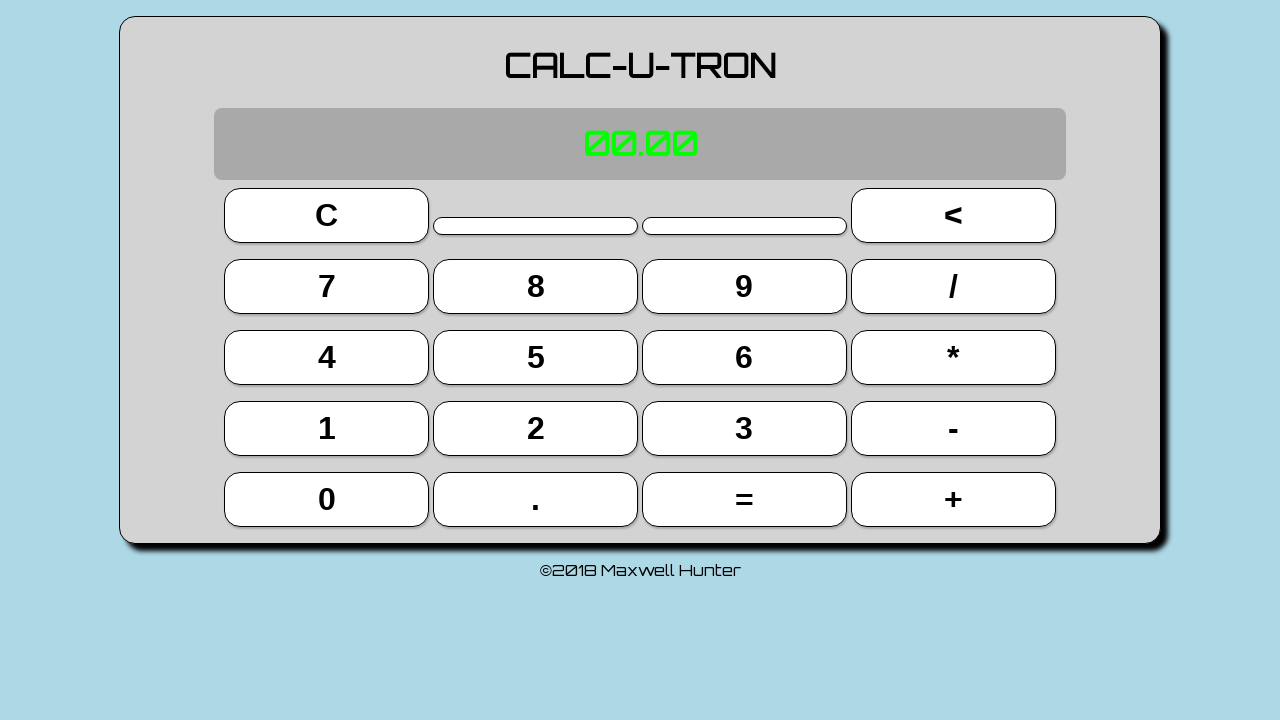

Located all calculator buttons
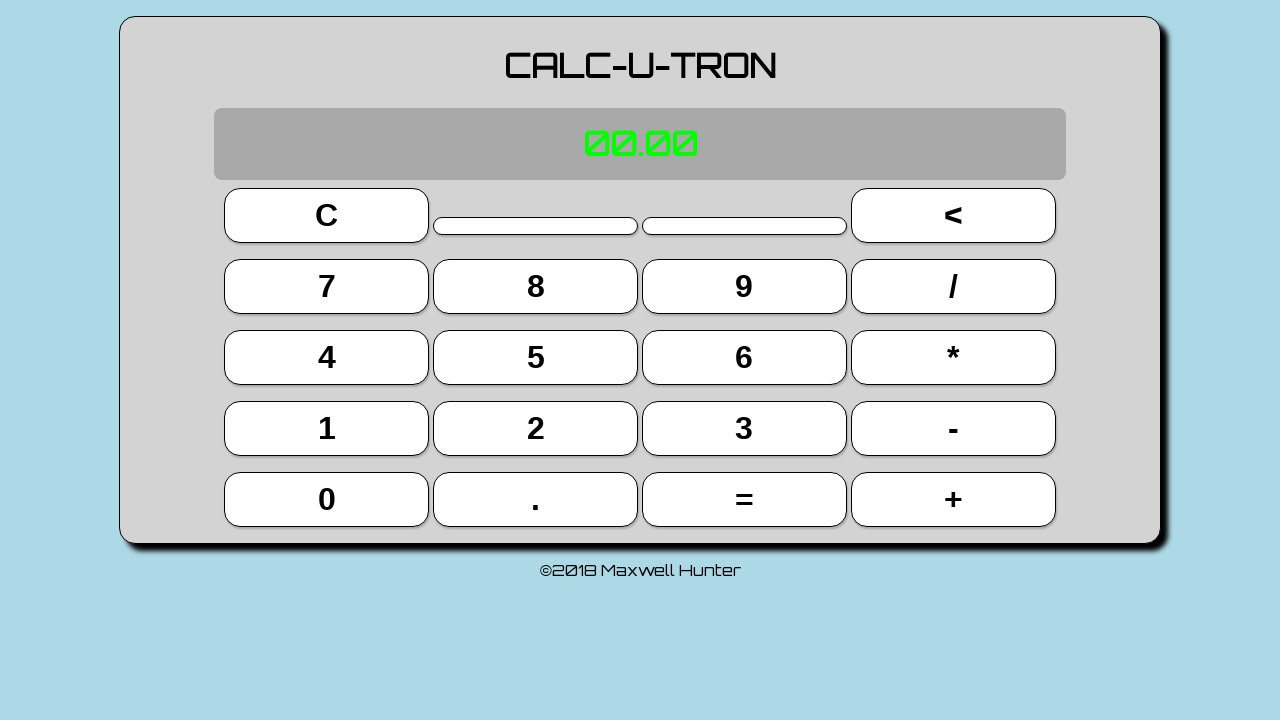

Clicked button 5 at (536, 357) on button >> nth=9
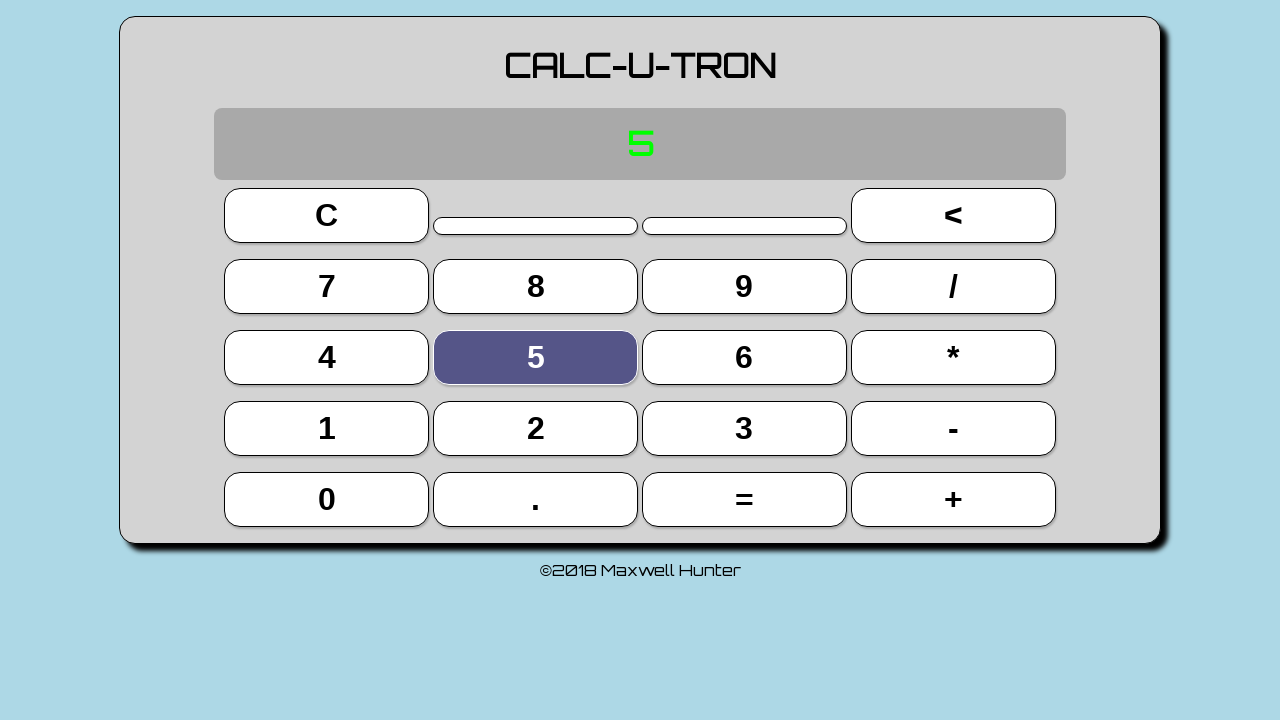

Clicked button + at (953, 499) on button >> nth=19
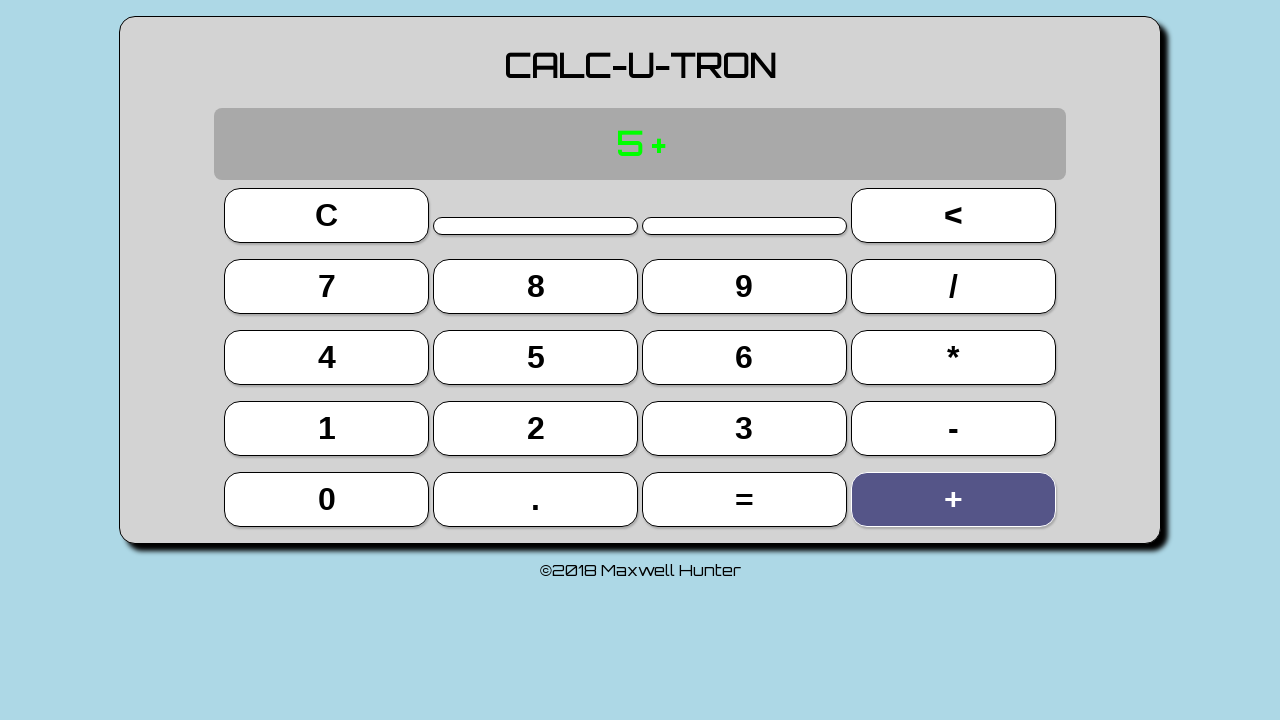

Clicked button 7 at (327, 286) on button >> nth=4
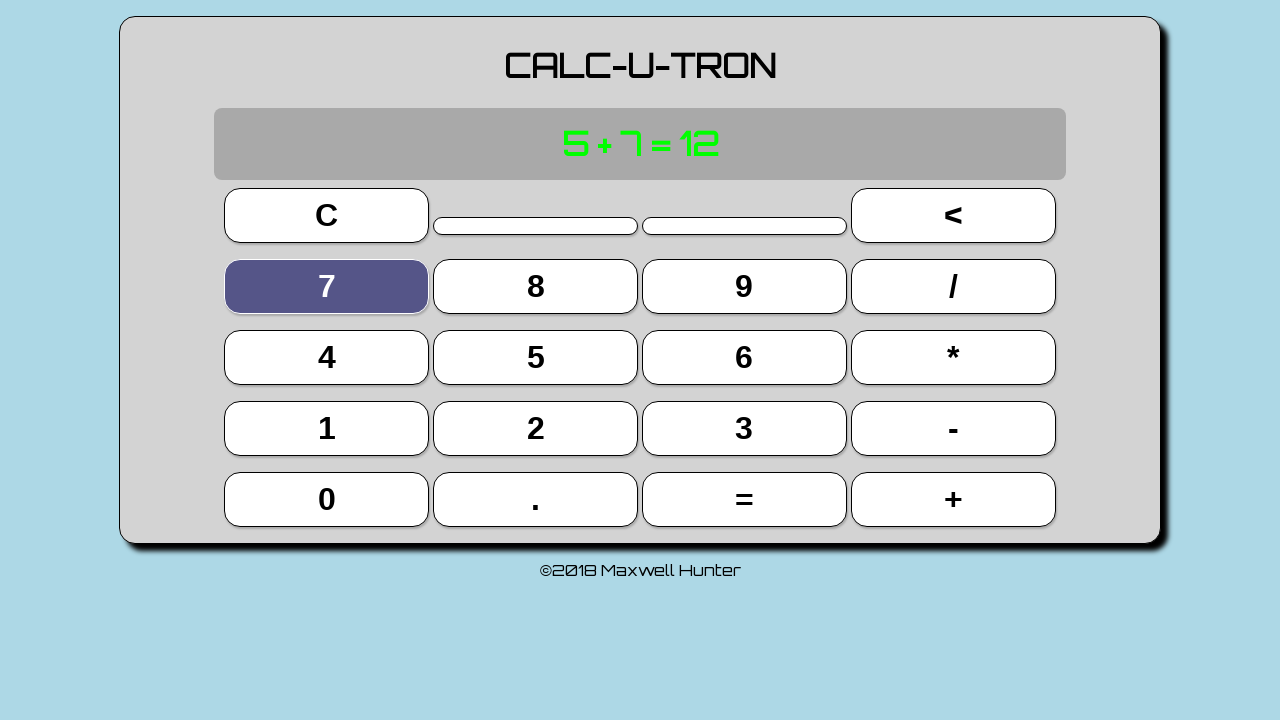

Clicked button + at (953, 499) on button >> nth=19
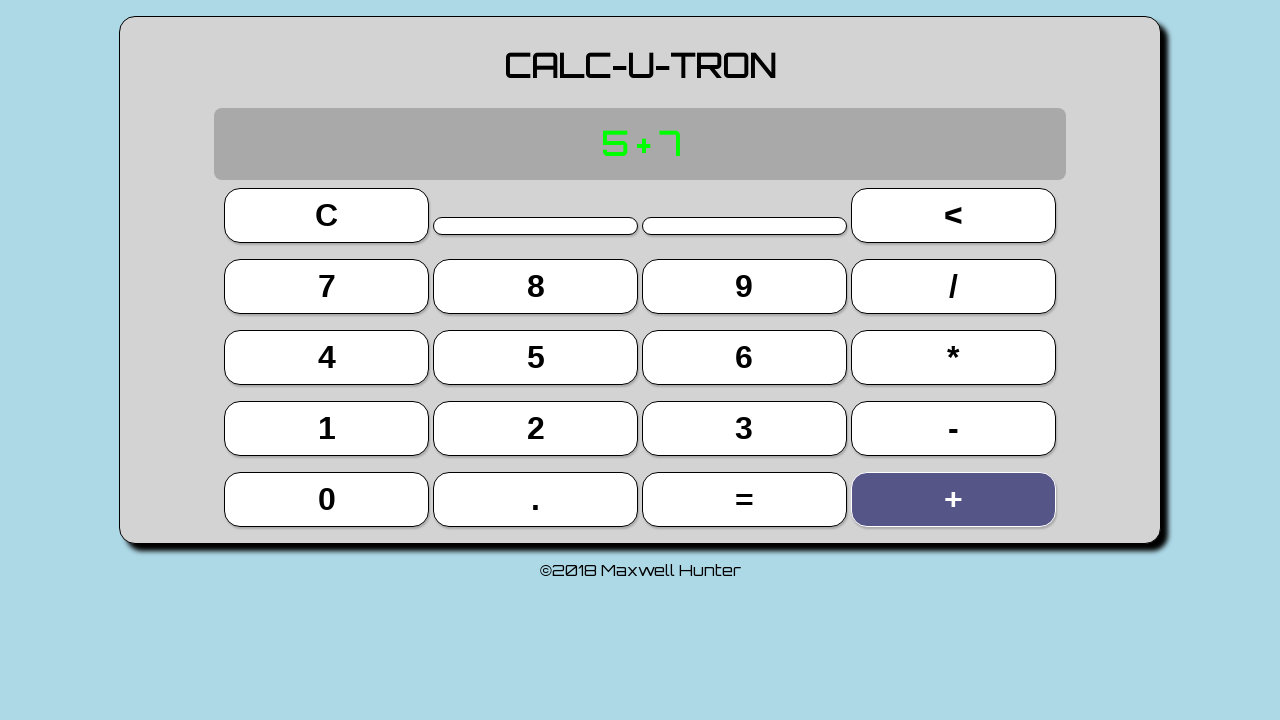

Located display element
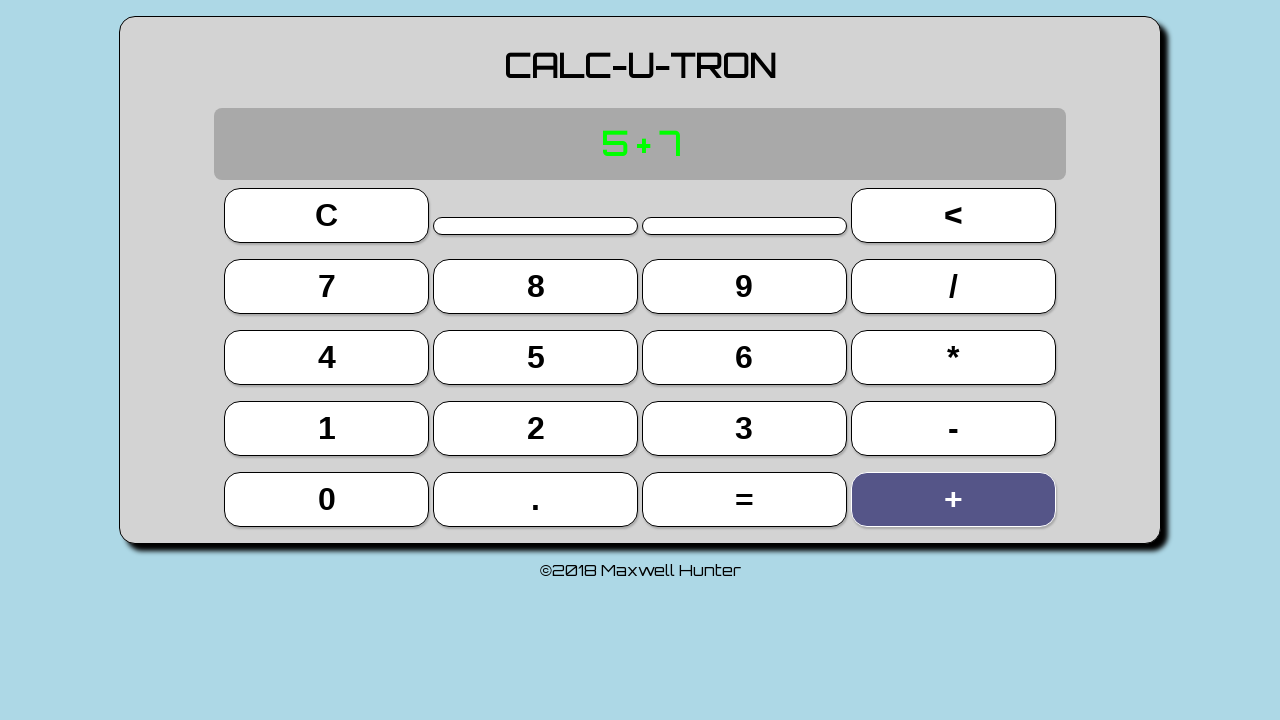

Verified display shows '5 + 7'
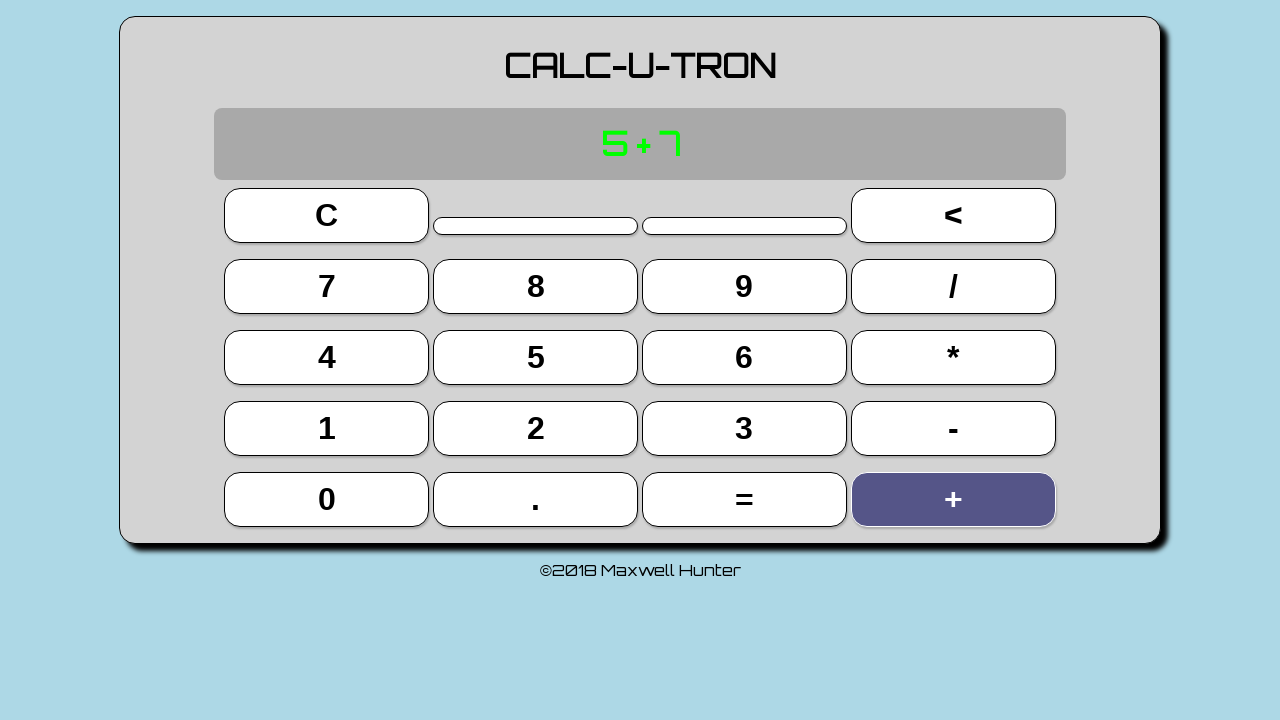

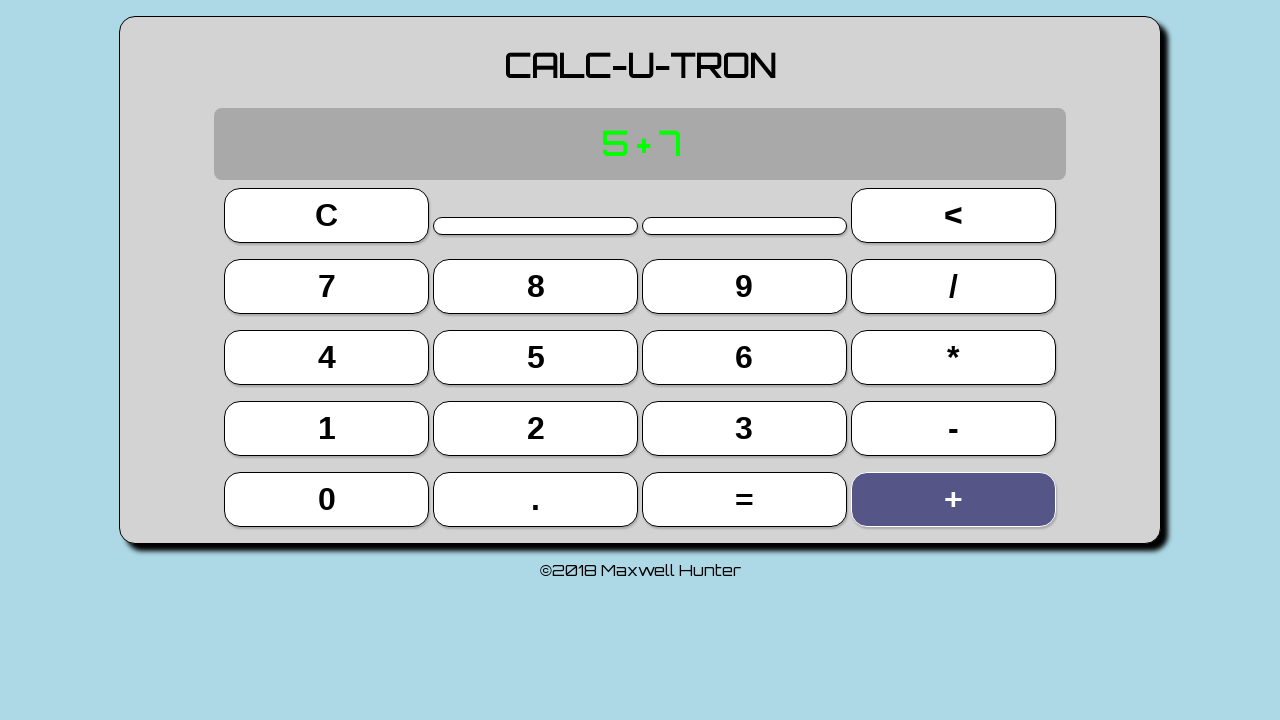